Tests a text box form by filling in full name, email, current address, and permanent address fields, then submitting the form.

Starting URL: https://demoqa.com/text-box

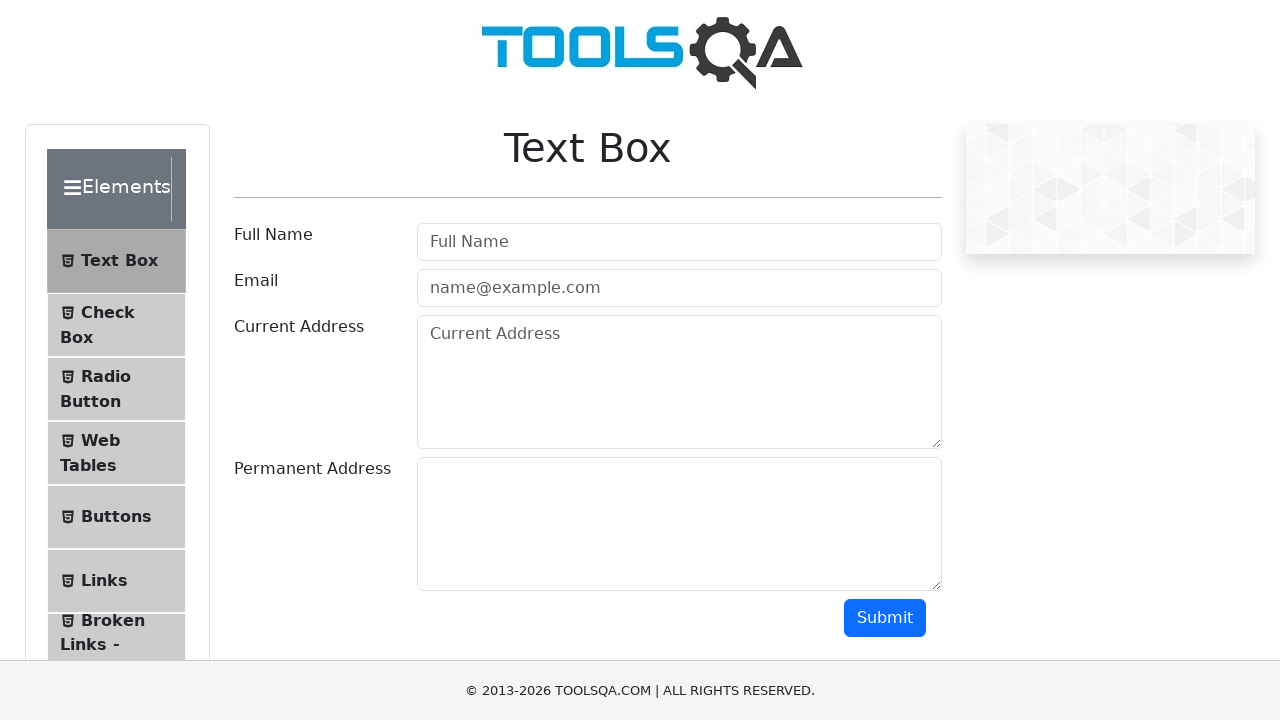

Clicked Full Name field at (679, 242) on internal:attr=[placeholder="Full Name"i]
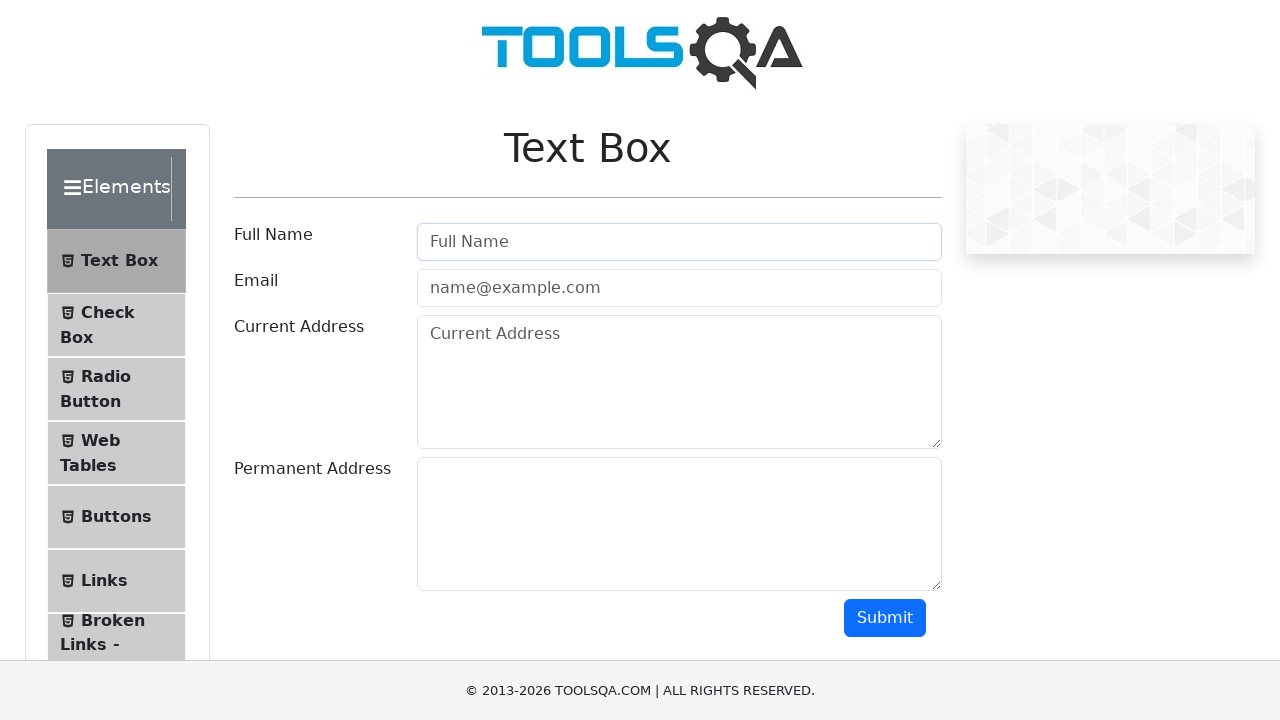

Filled Full Name field with 'David Smith' on internal:attr=[placeholder="Full Name"i]
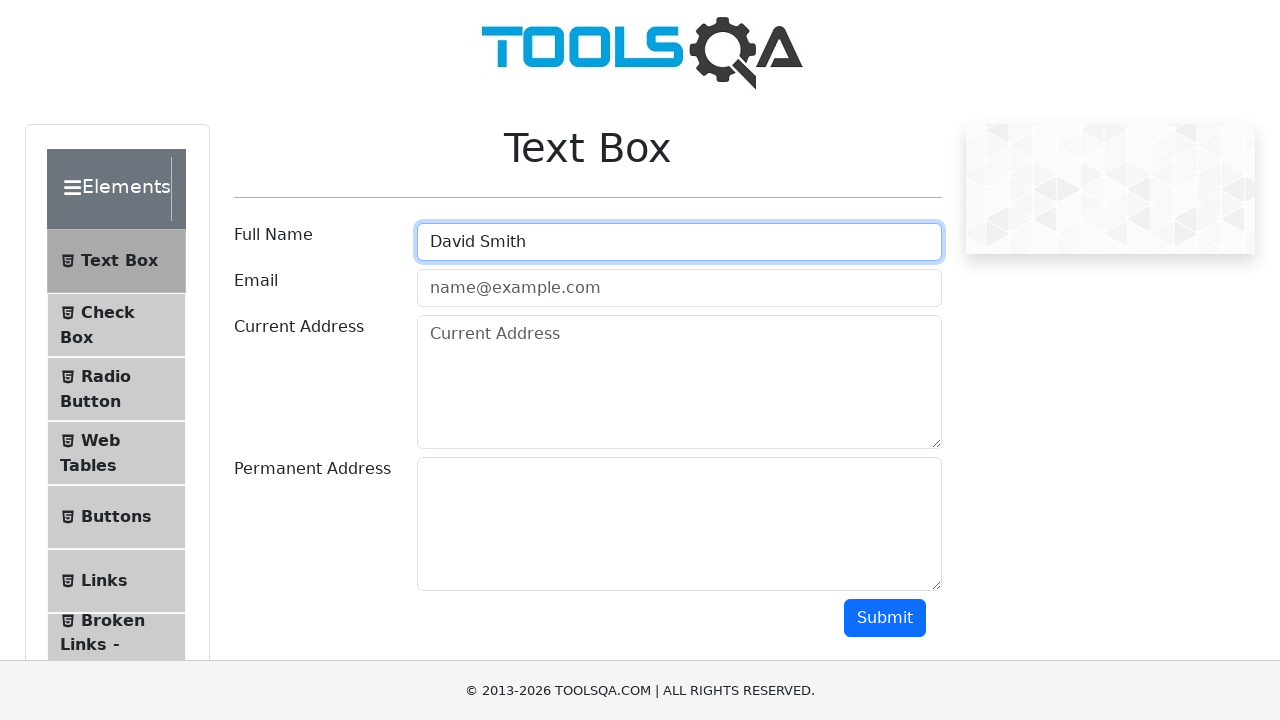

Clicked Email field at (679, 288) on internal:attr=[placeholder="name@example.com"i]
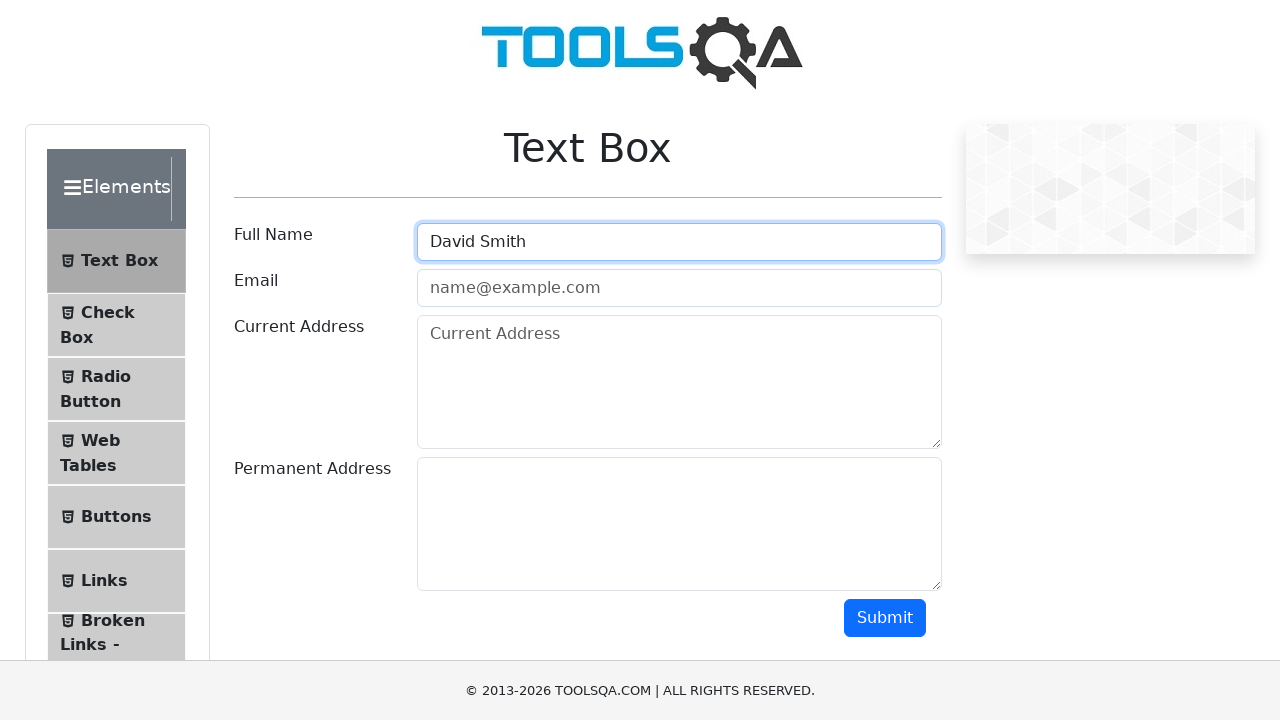

Filled Email field with 'abc1@gmail.com' on internal:attr=[placeholder="name@example.com"i]
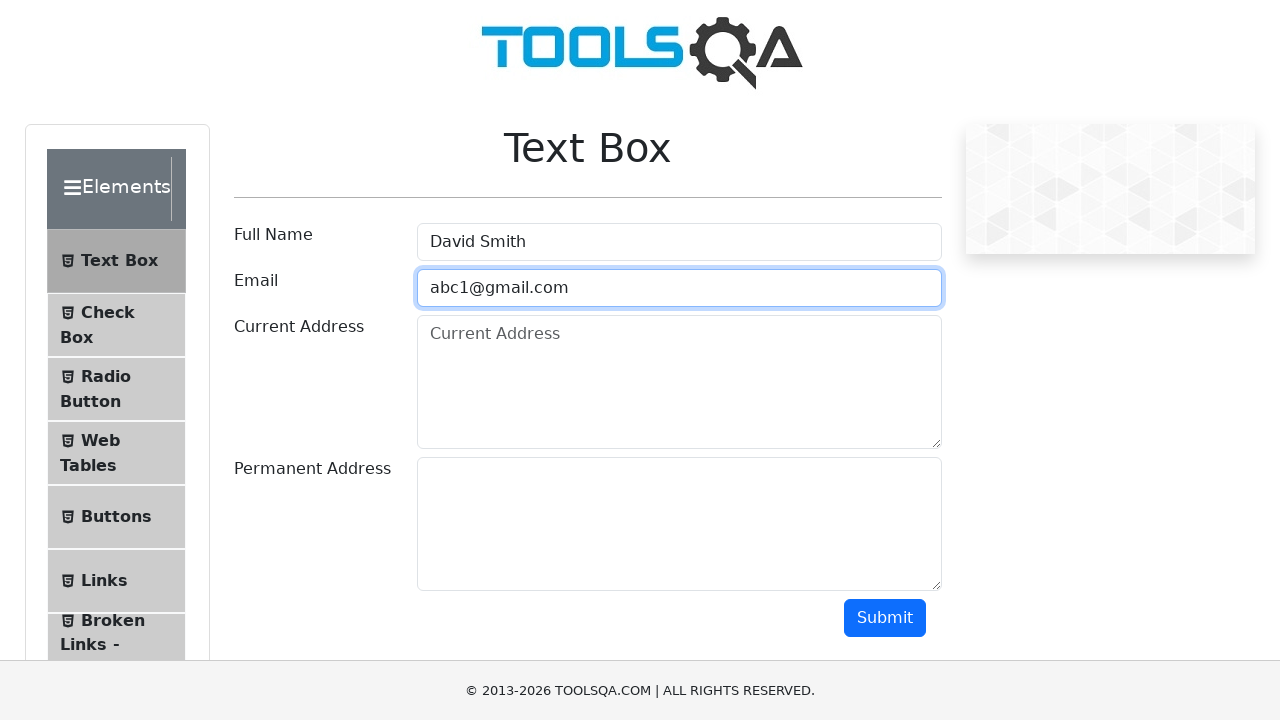

Clicked Current Address field at (679, 382) on internal:attr=[placeholder="Current Address"i]
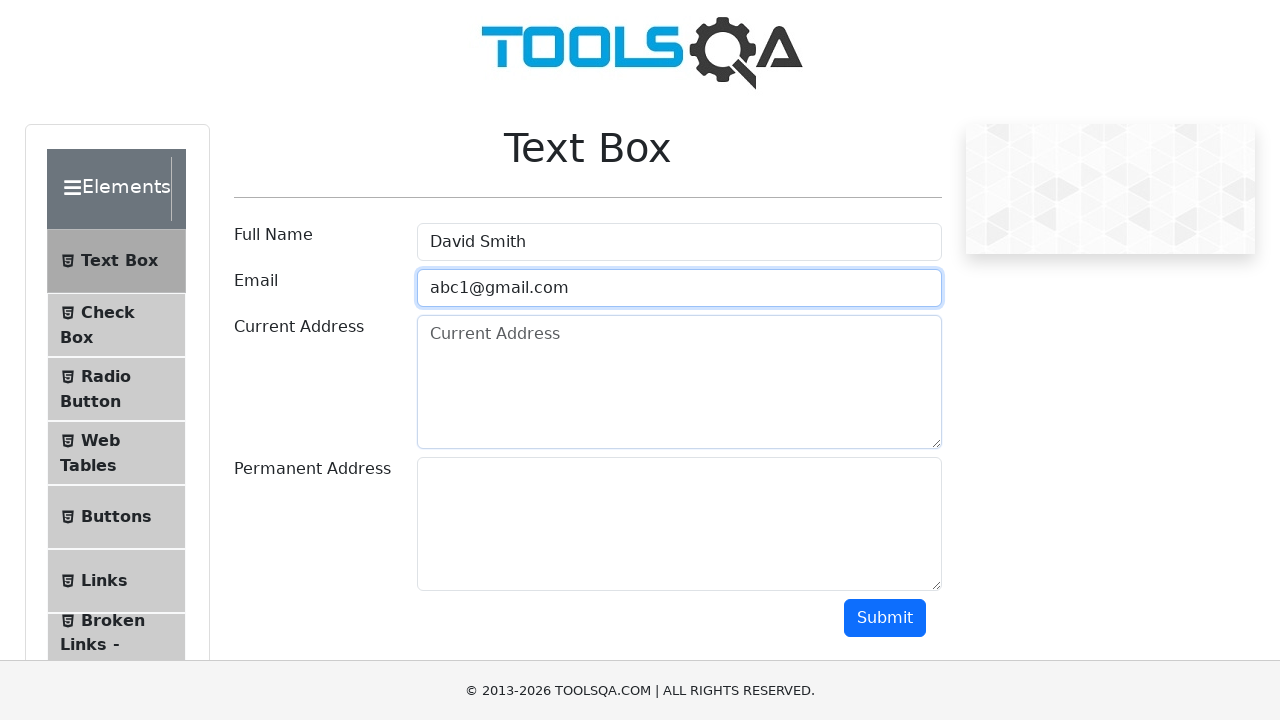

Filled Current Address field with 'Indore mp' on internal:attr=[placeholder="Current Address"i]
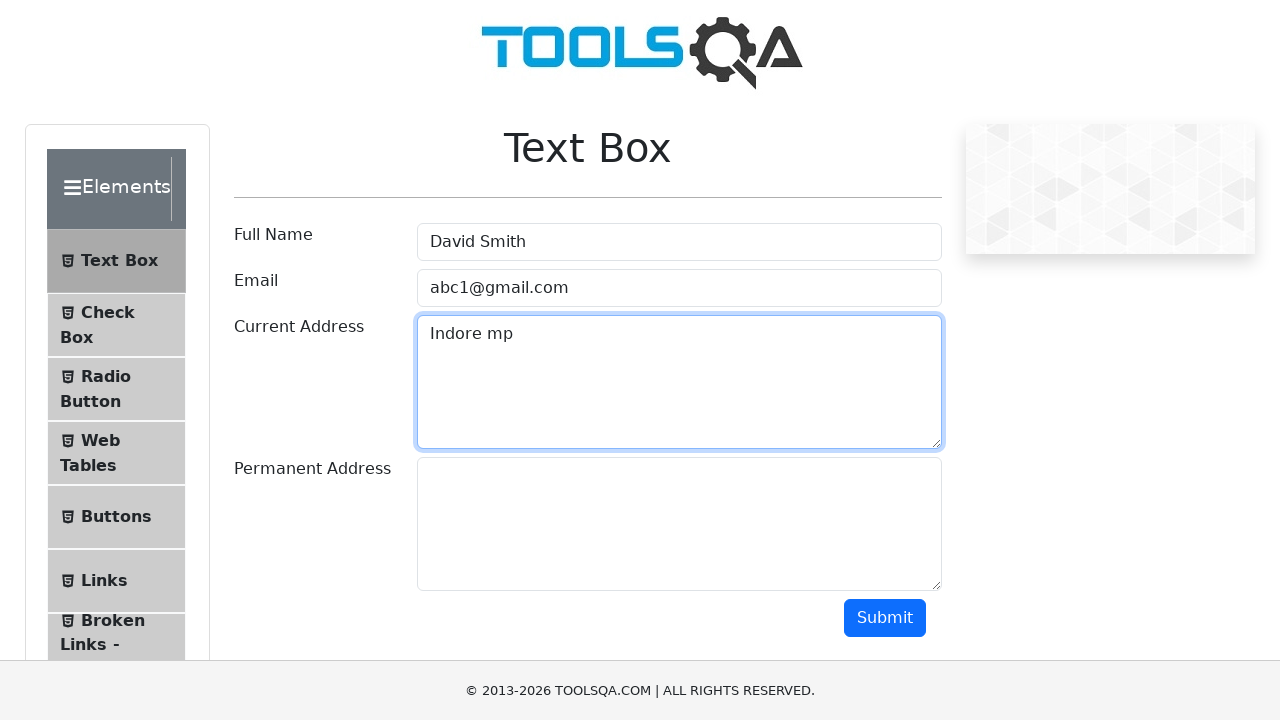

Clicked Permanent Address field at (679, 524) on #permanentAddress
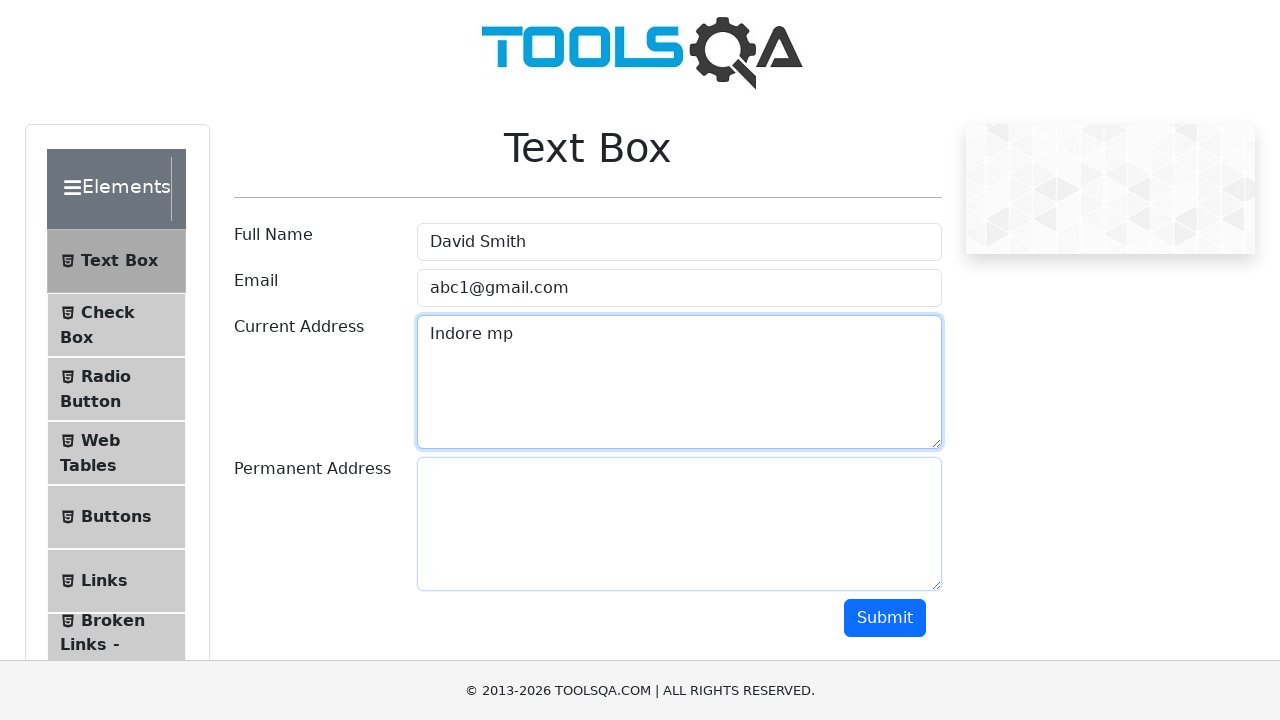

Filled Permanent Address field with 'indore mp' on #permanentAddress
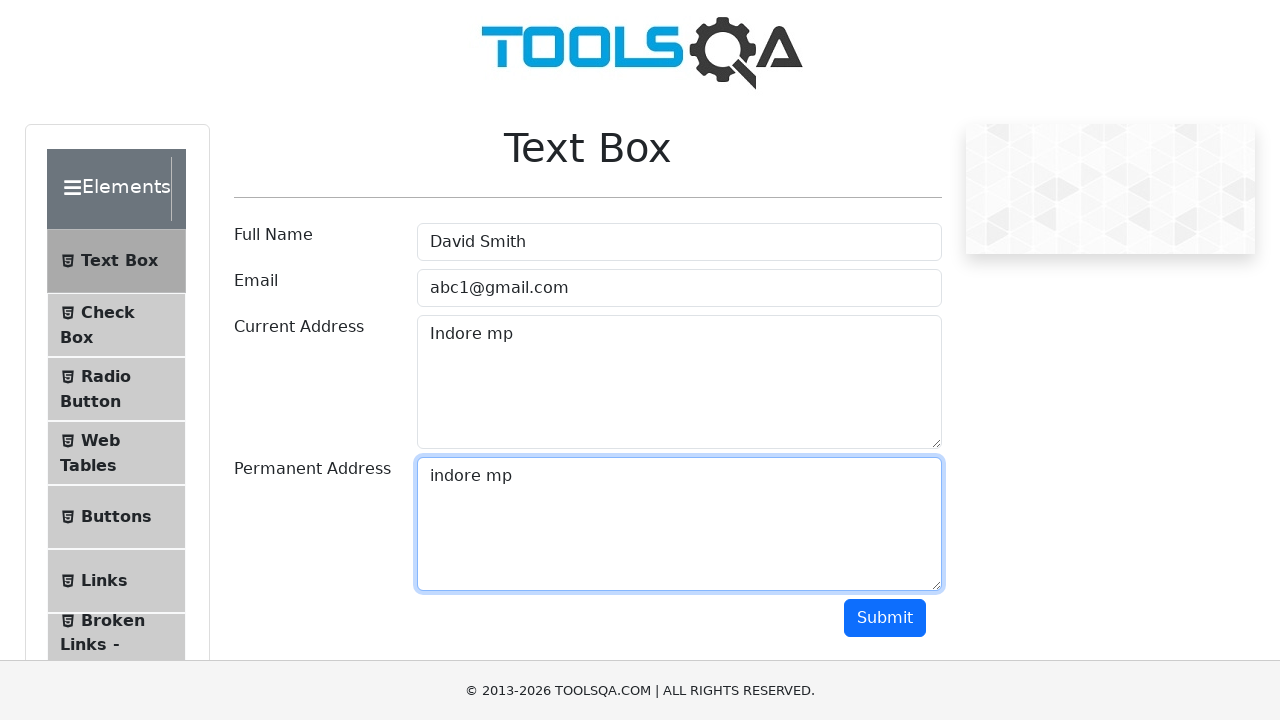

Clicked Submit button to submit the text box form at (885, 618) on internal:role=button[name="Submit"i]
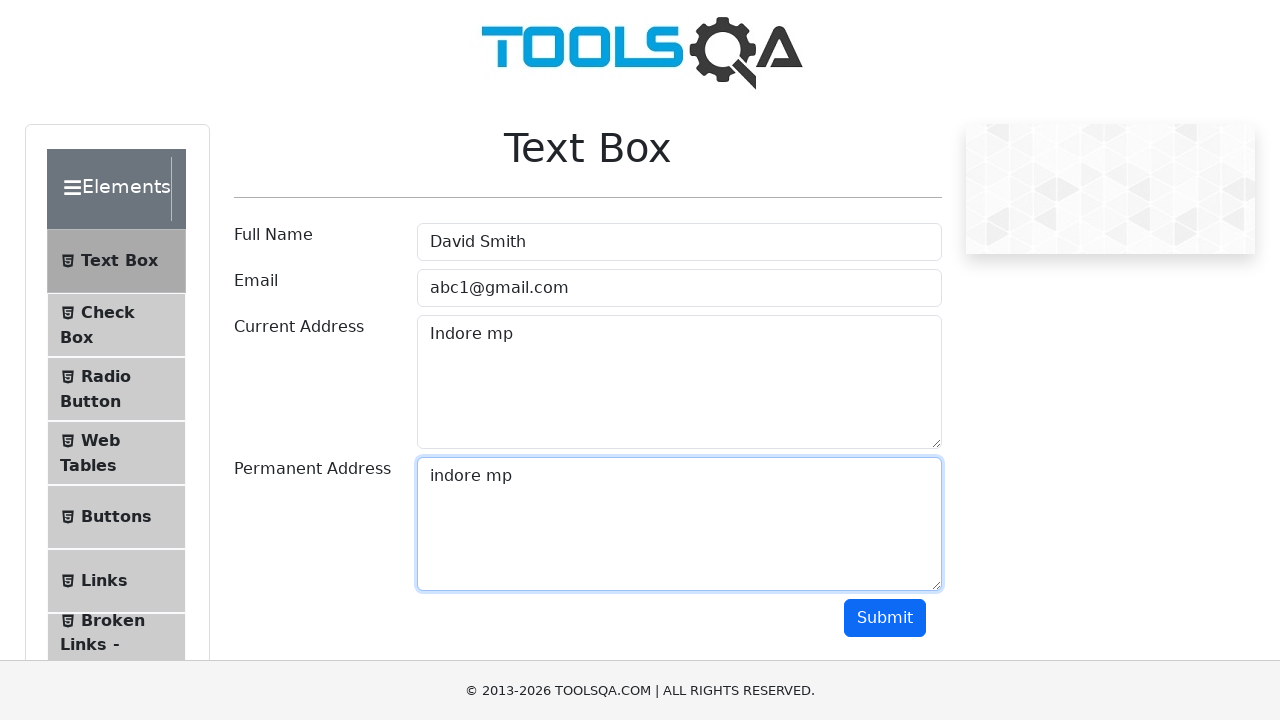

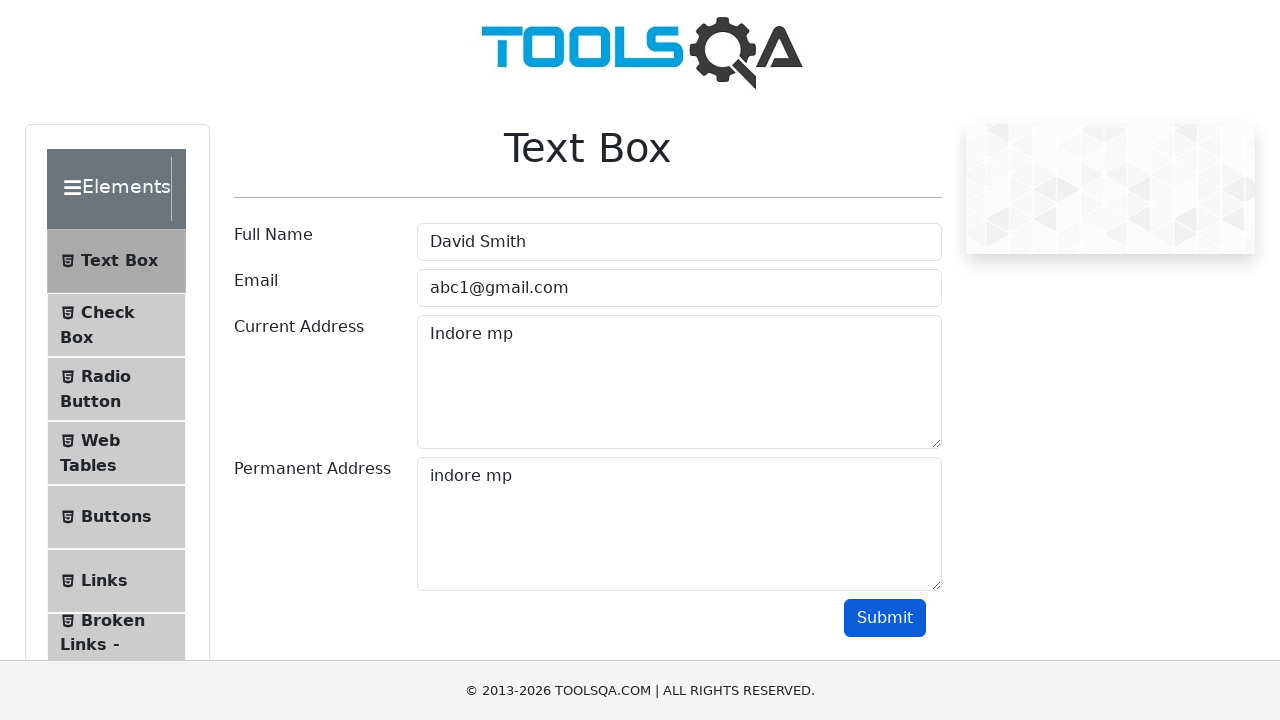